Tests calculator addition by entering -234234 + 345345 and verifying the calculation

Starting URL: https://www.calculator.net/

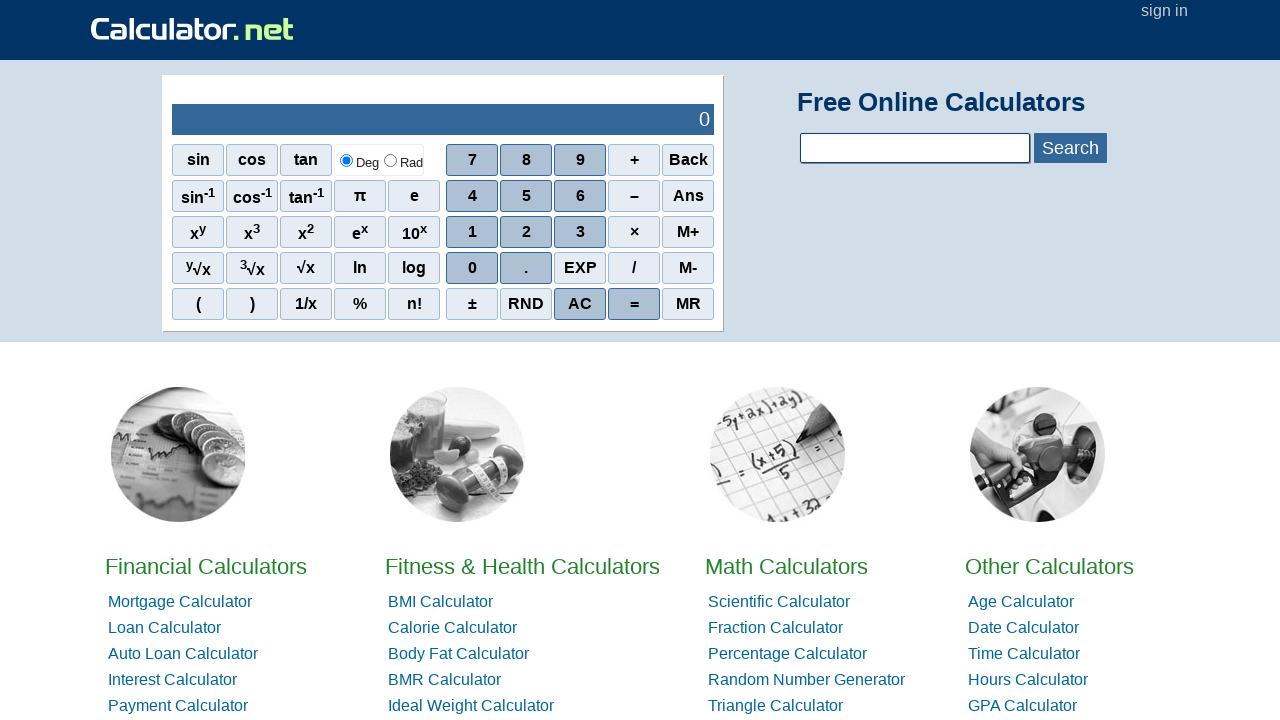

Clicked negative sign button at (634, 196) on span:has-text('–')
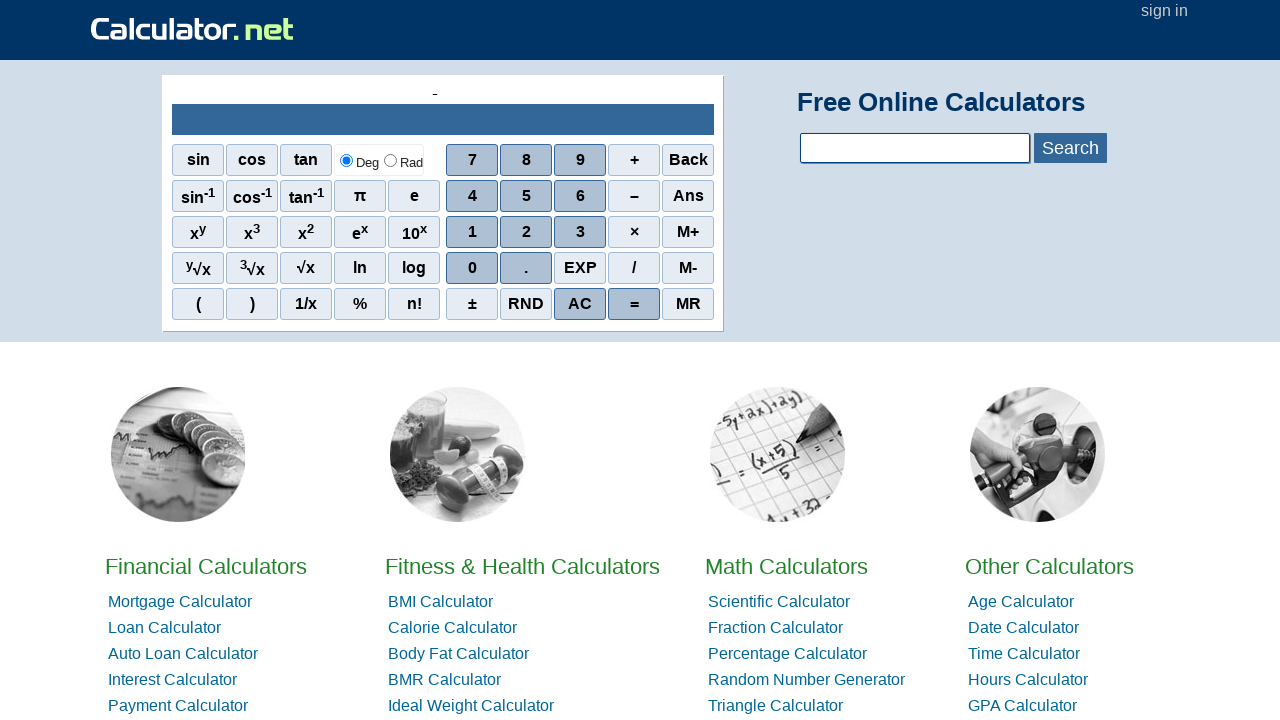

Clicked digit 2 at (306, 232) on span:has-text('2')
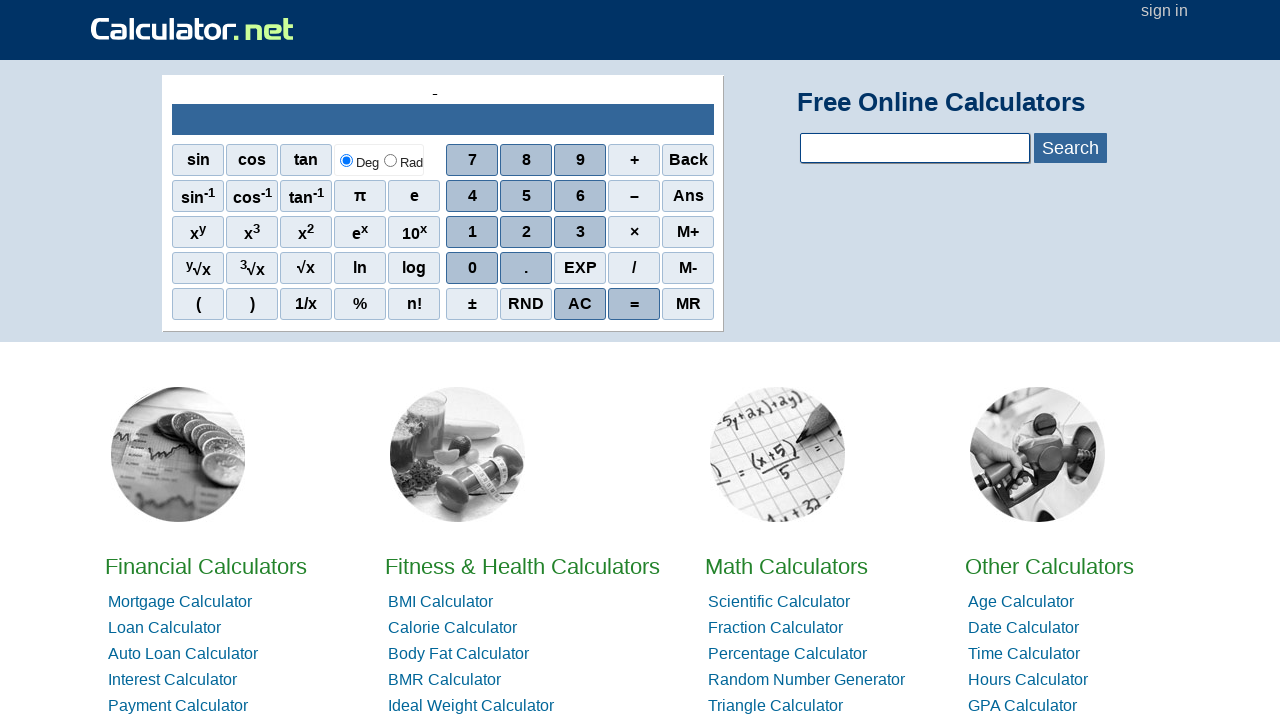

Clicked digit 3 at (252, 232) on span:has-text('3')
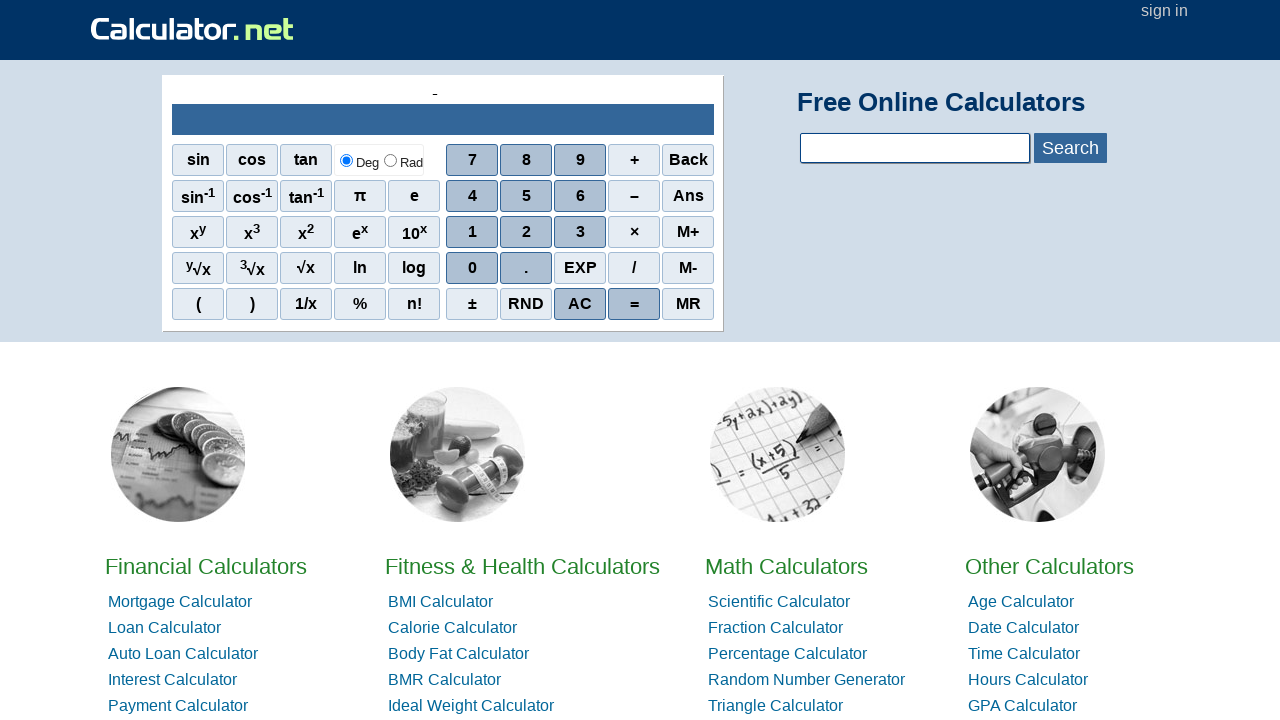

Clicked digit 4 at (472, 196) on span:has-text('4')
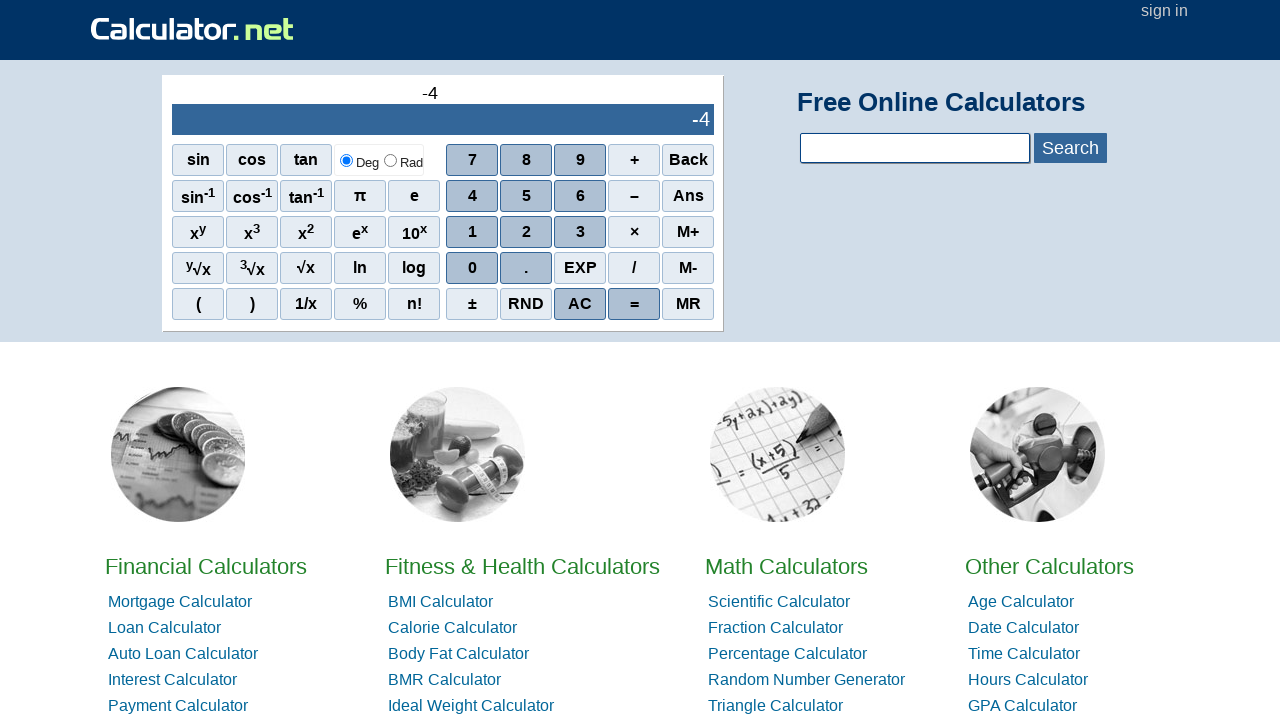

Clicked digit 2 at (306, 232) on span:has-text('2')
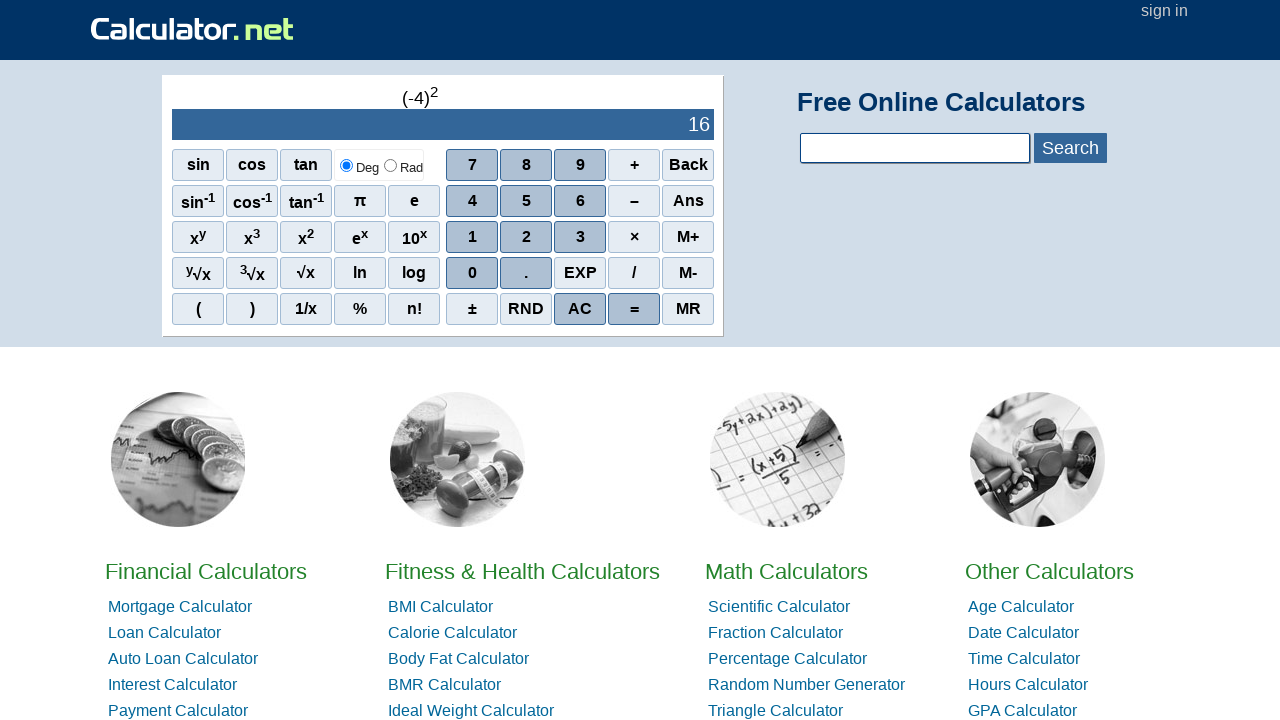

Clicked digit 3 at (252, 237) on span:has-text('3')
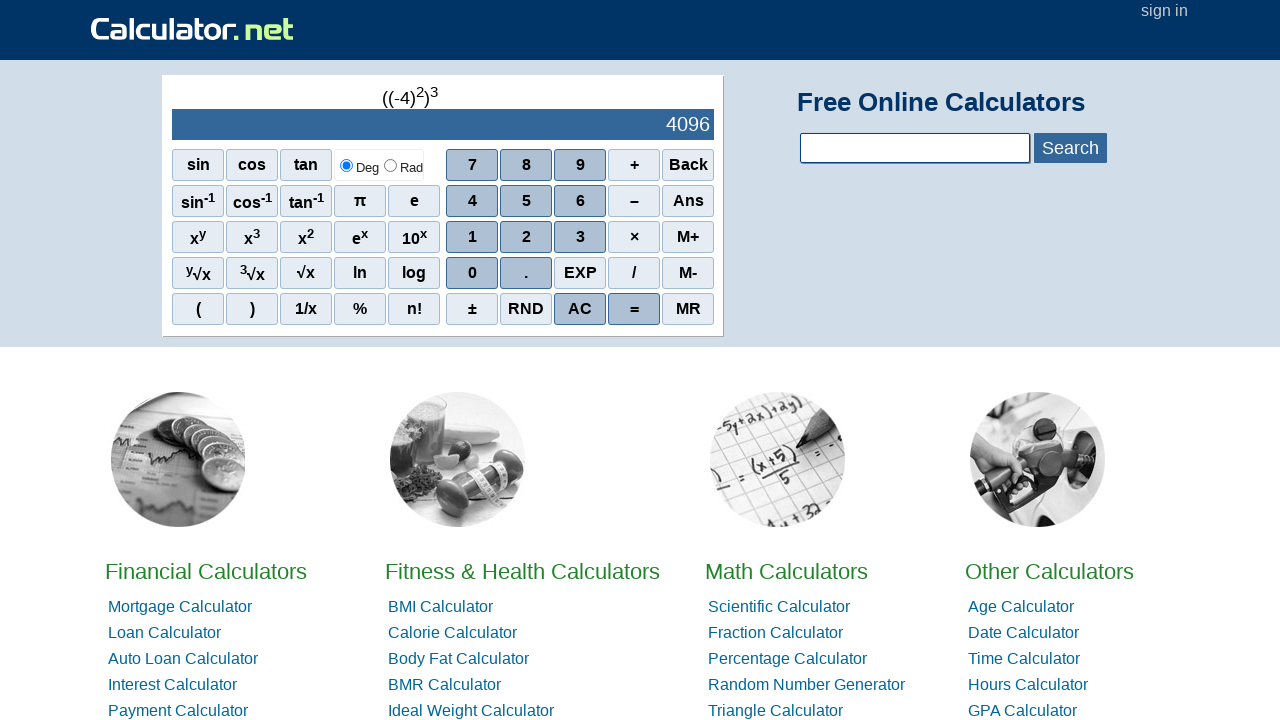

Clicked digit 4 to complete first number -234234 at (472, 201) on span:has-text('4')
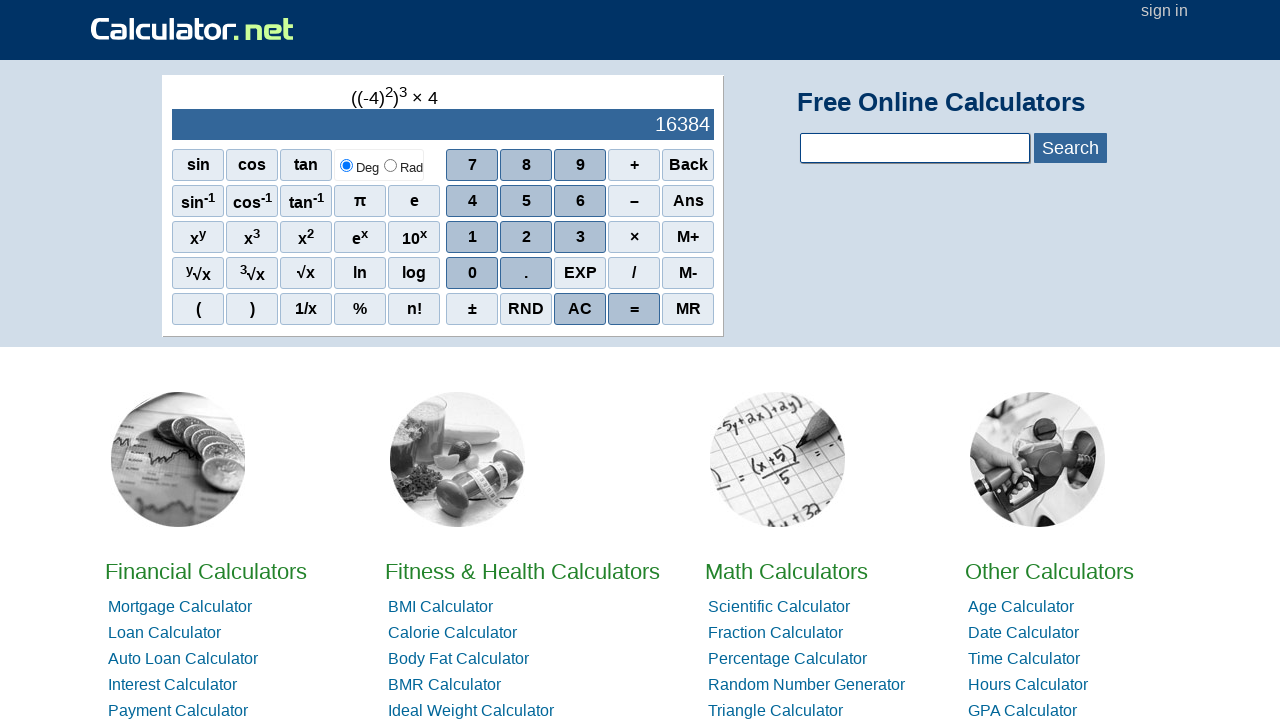

Clicked addition operator button at (634, 165) on xpath=//tbody/tr[2]/td[2]/div[1]/div[1]/span[4]
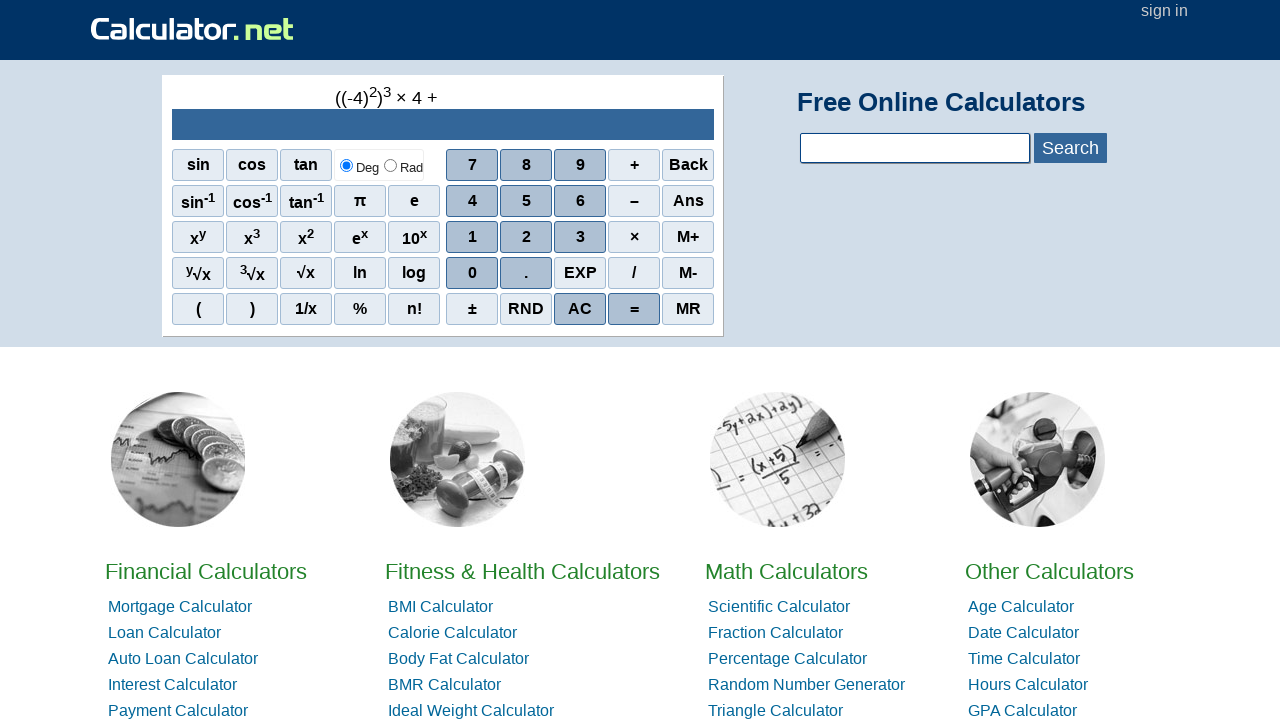

Clicked digit 3 at (252, 237) on span:has-text('3')
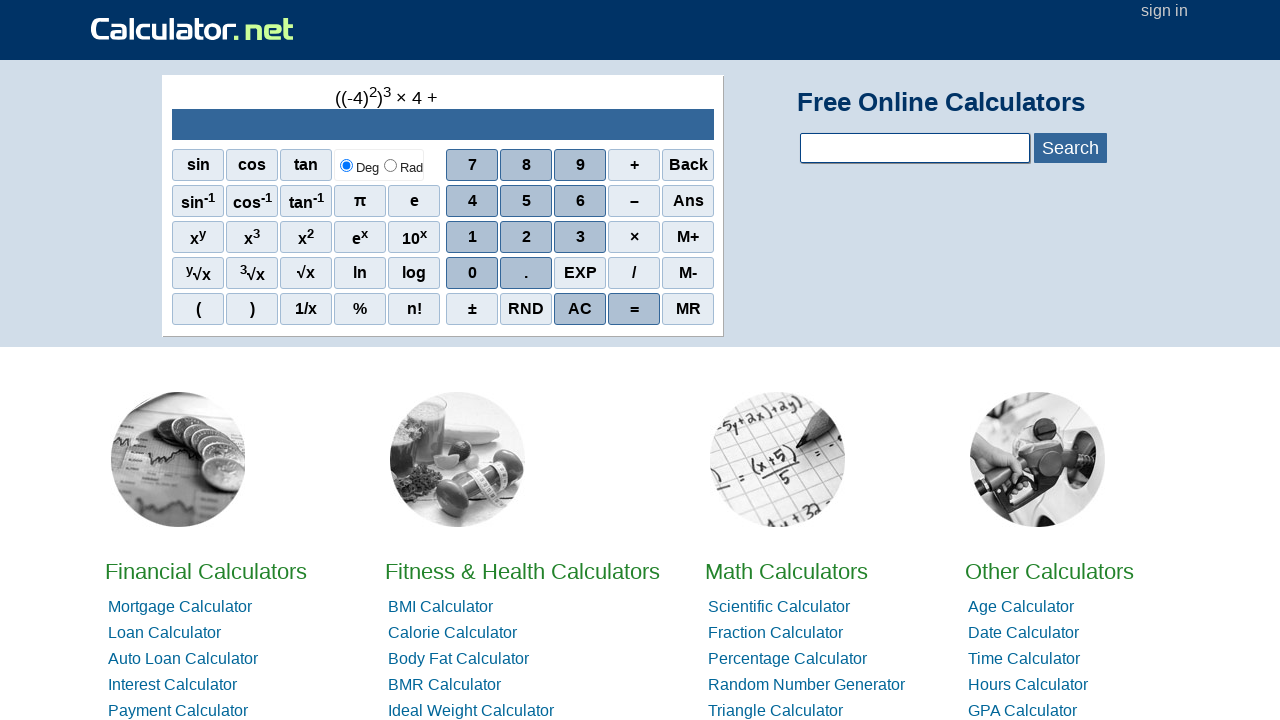

Clicked digit 4 at (472, 201) on span:has-text('4')
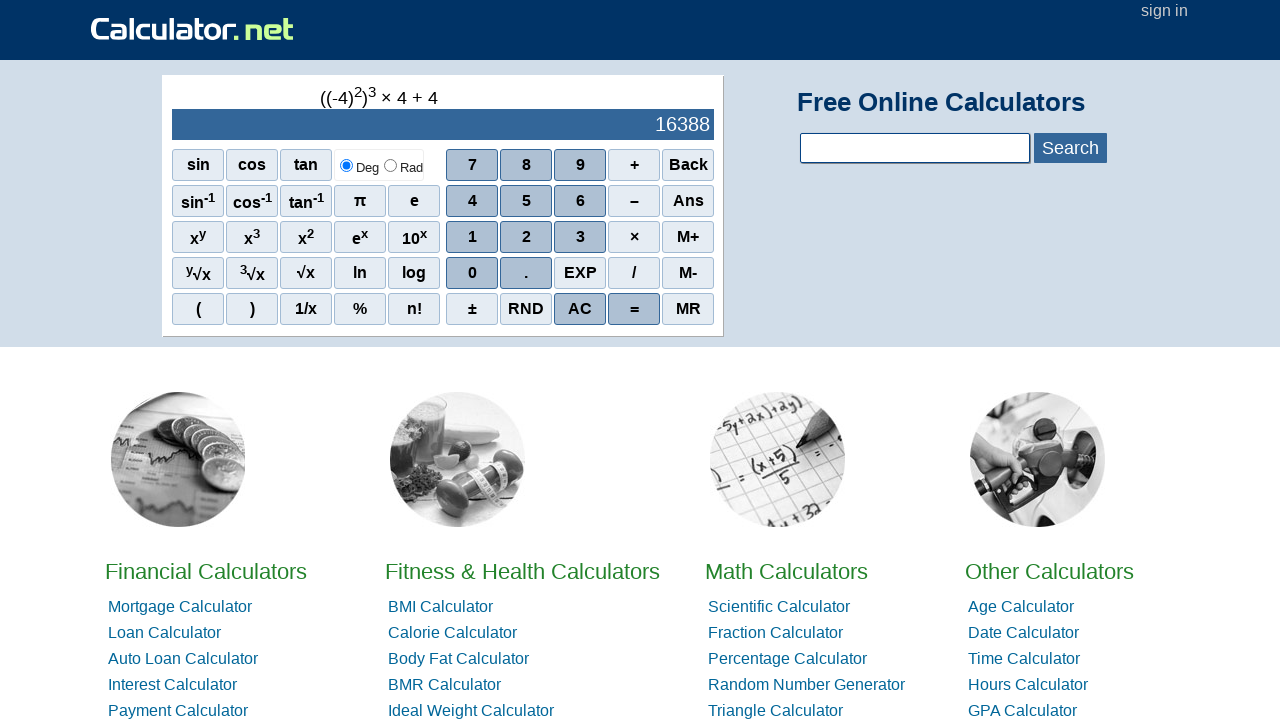

Clicked digit 5 at (526, 201) on span:has-text('5')
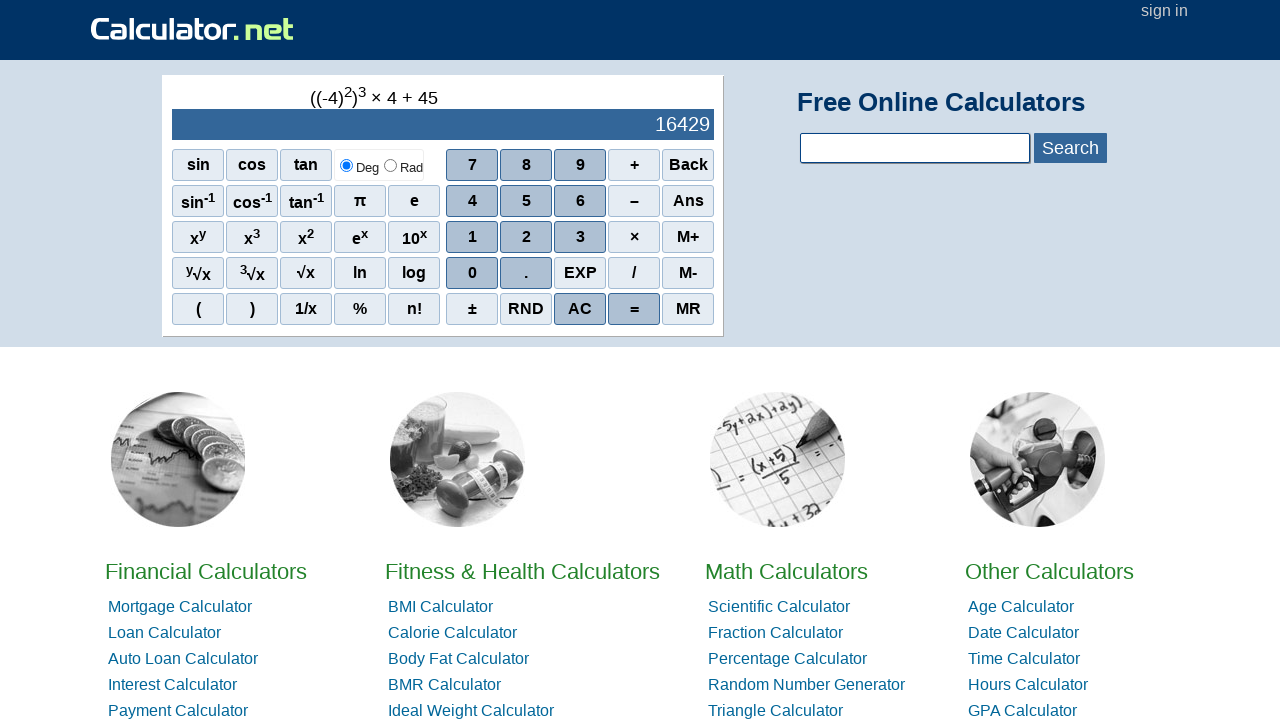

Clicked digit 3 at (252, 237) on span:has-text('3')
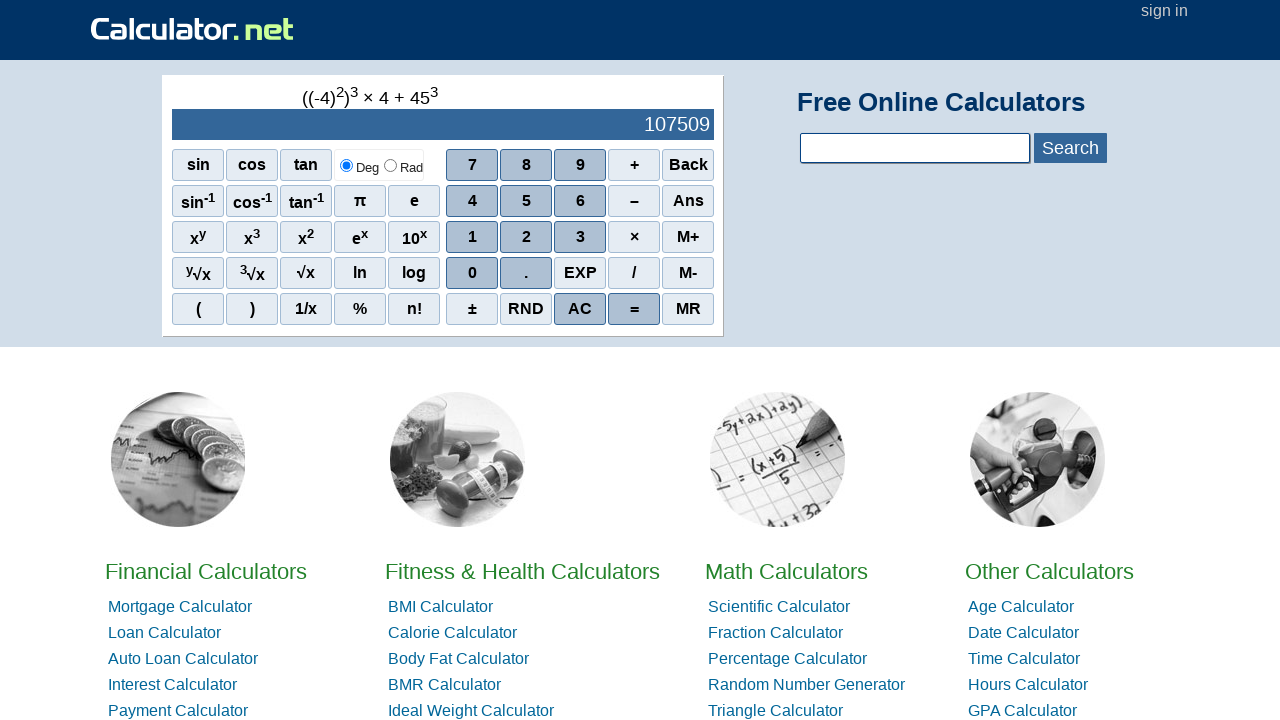

Clicked digit 4 at (472, 201) on span:has-text('4')
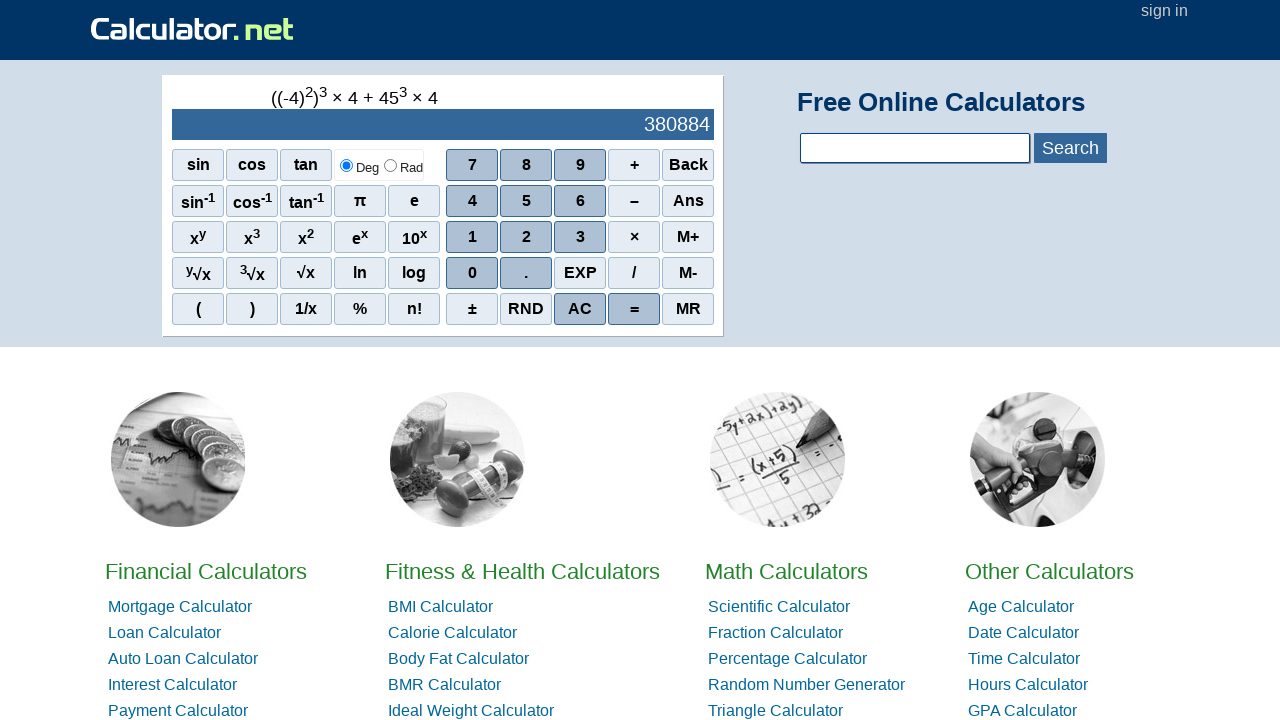

Clicked digit 5 to complete second number 345345 at (526, 201) on span:has-text('5')
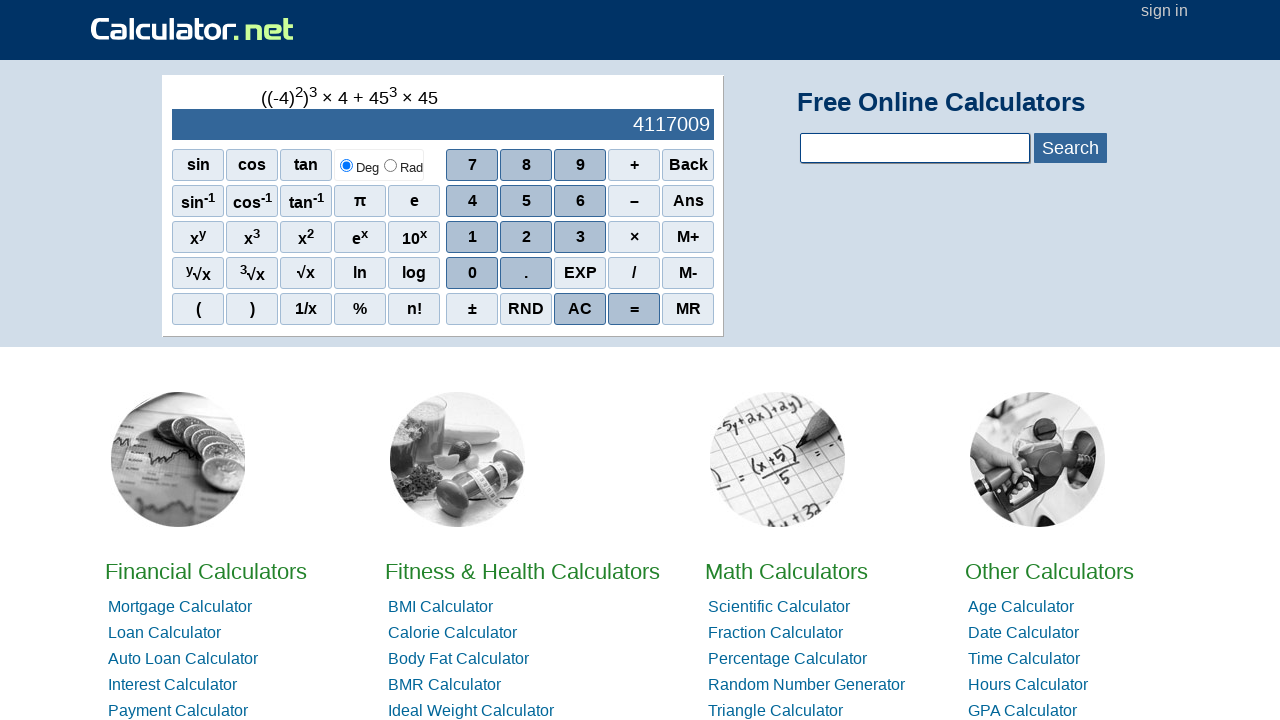

Clicked equals button to calculate -234234 + 345345 at (634, 309) on span:has-text('=')
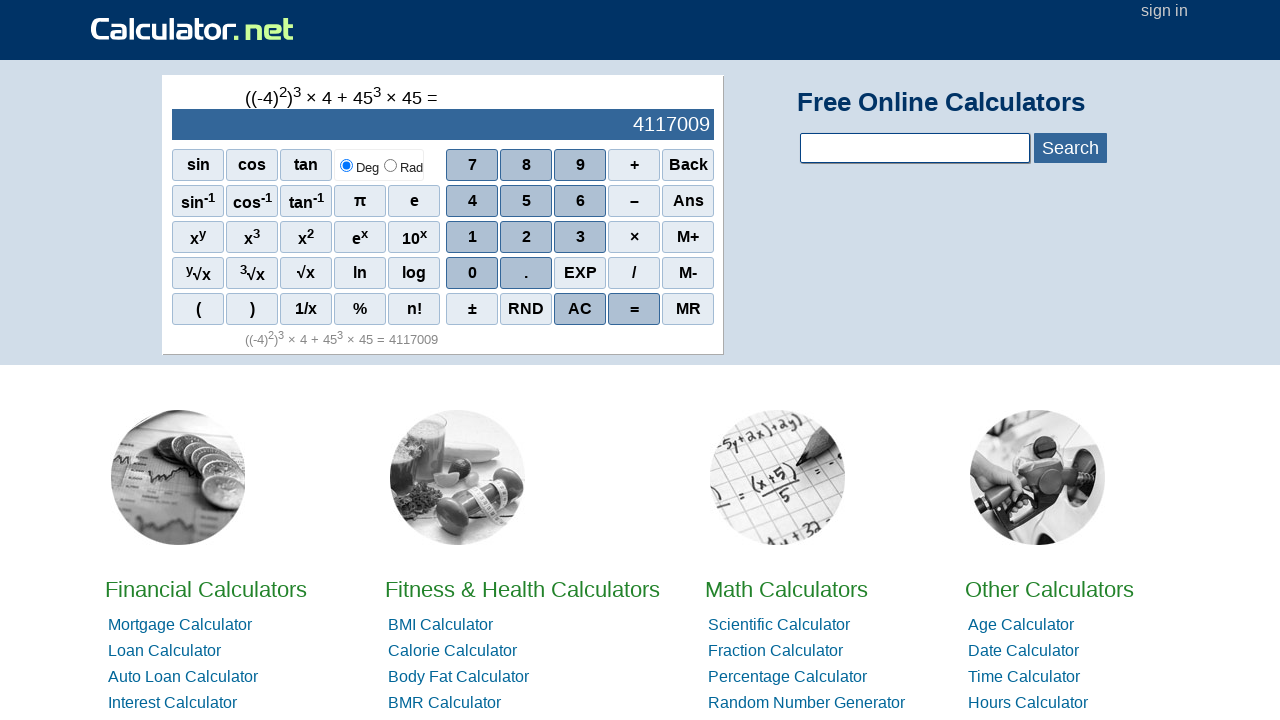

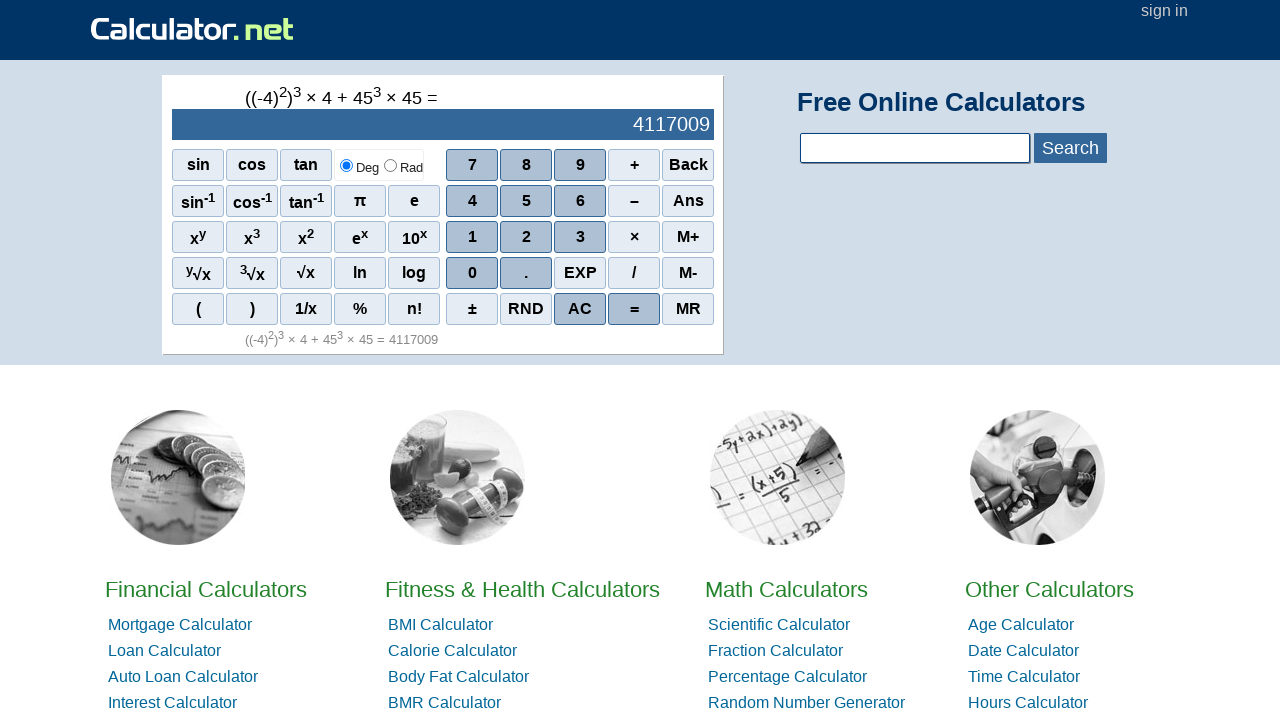